Tests form filling functionality on a practice website by entering user registration data, selecting radio buttons, working with dropdowns, checking checkboxes, and clicking a link.

Starting URL: https://www.thetestingworld.com/testings

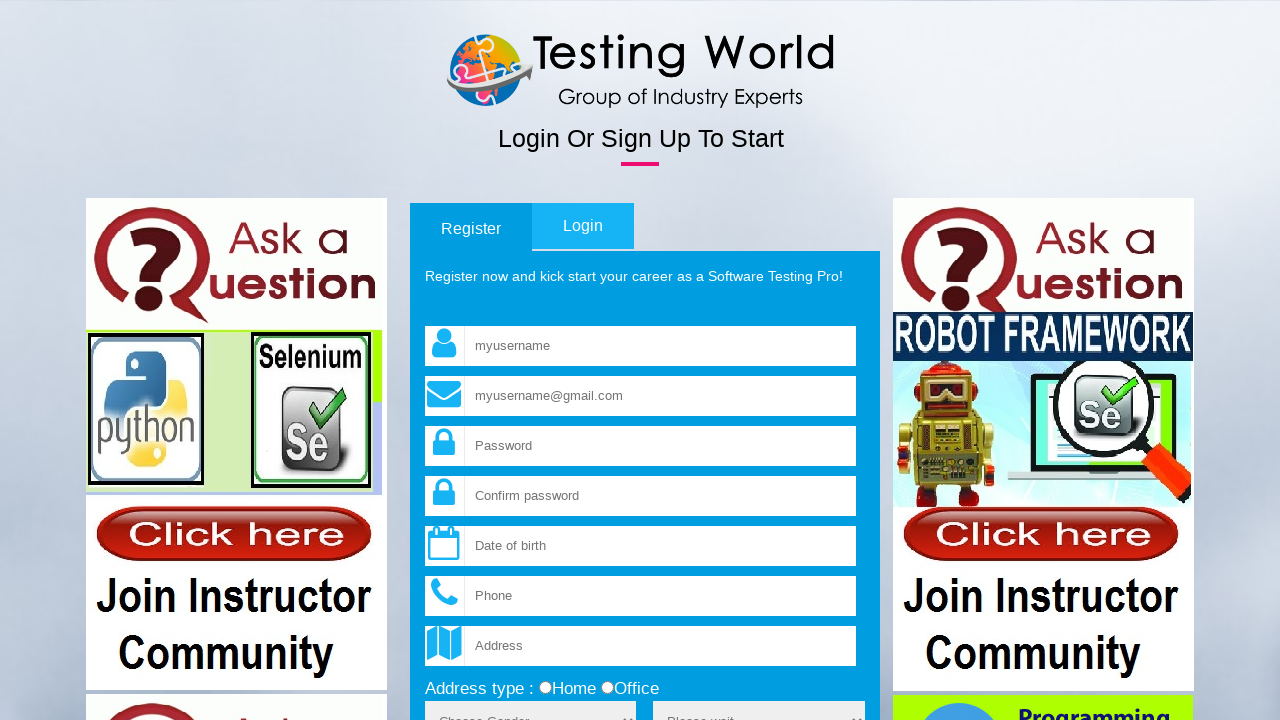

Entered username 'helloworld' in the username field on input[name='fld_username']
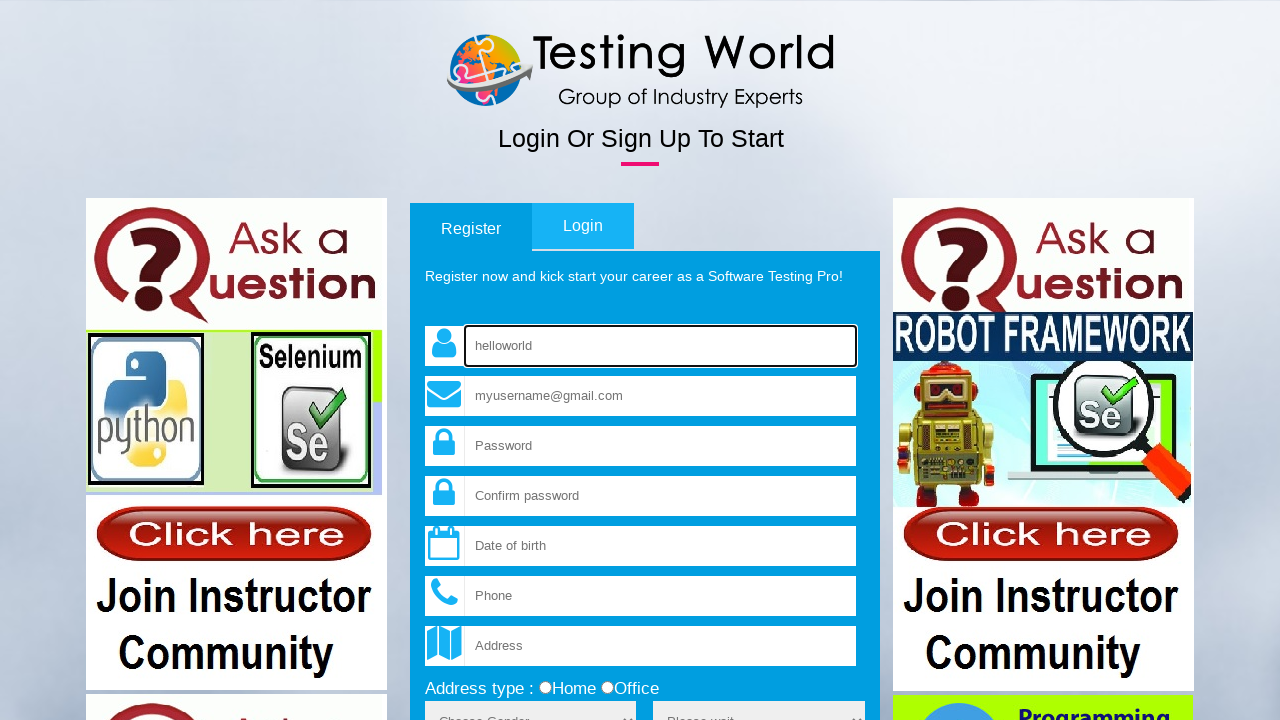

Entered email 'testuser_demo@gmail.com' in the email field on input[name='fld_email']
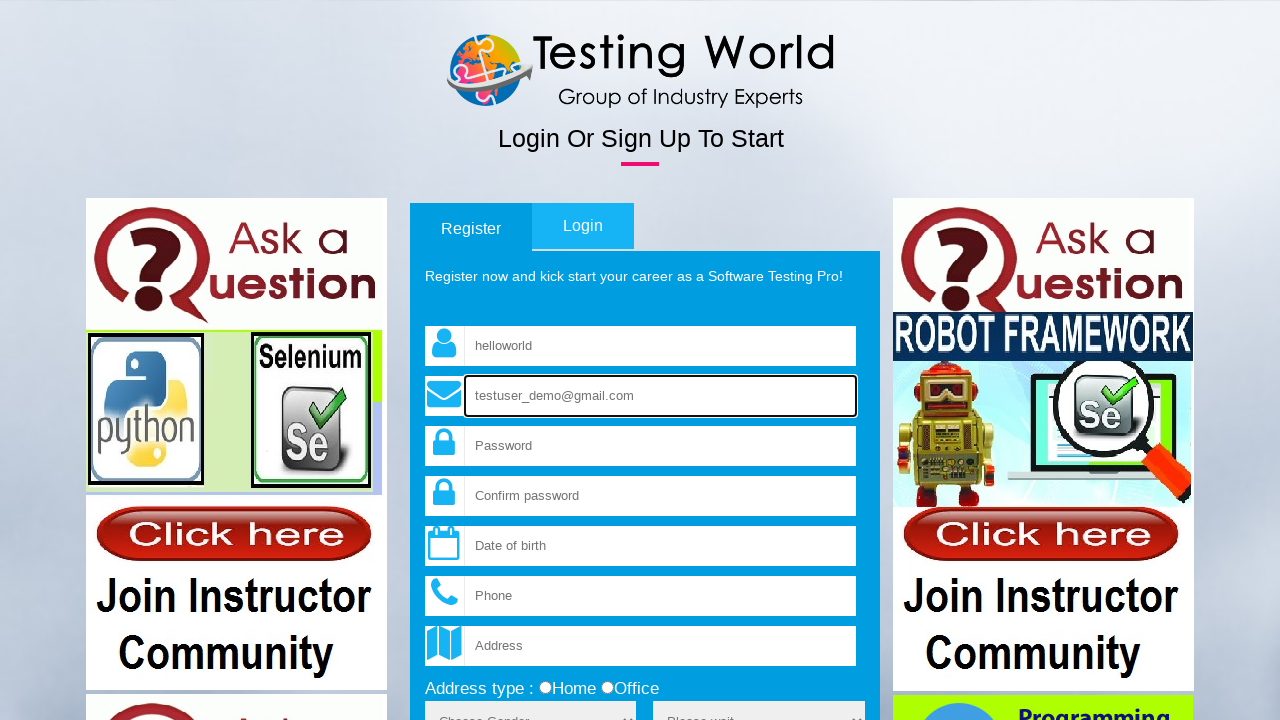

Entered password in the password field on input[name='fld_password']
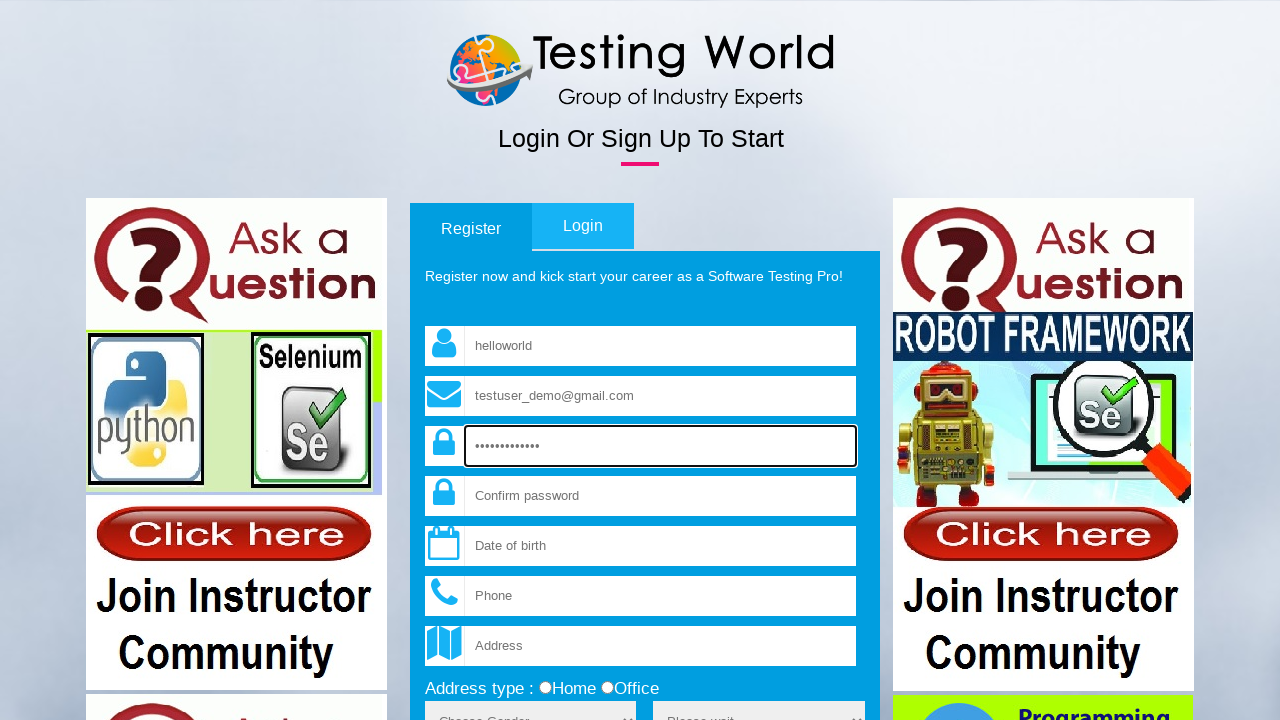

Entered matching password in the confirm password field on input[name='fld_cpassword']
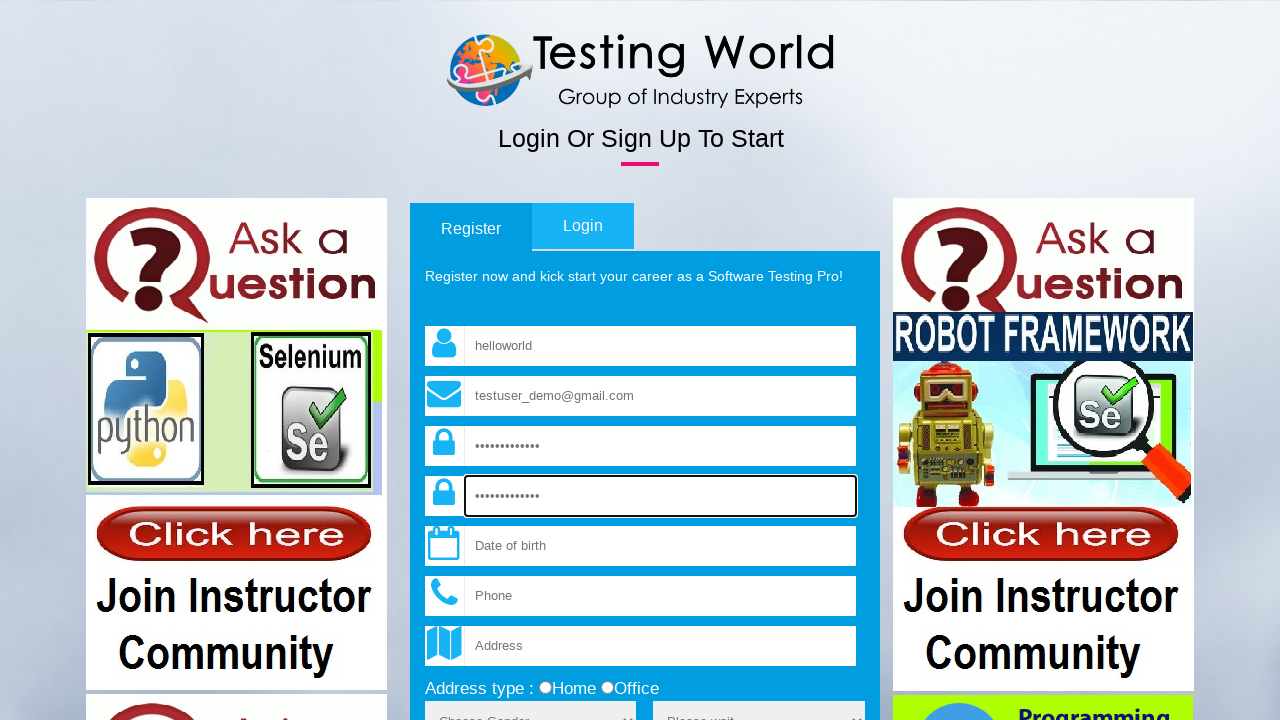

Selected 'home' radio button at (545, 688) on input[value='home']
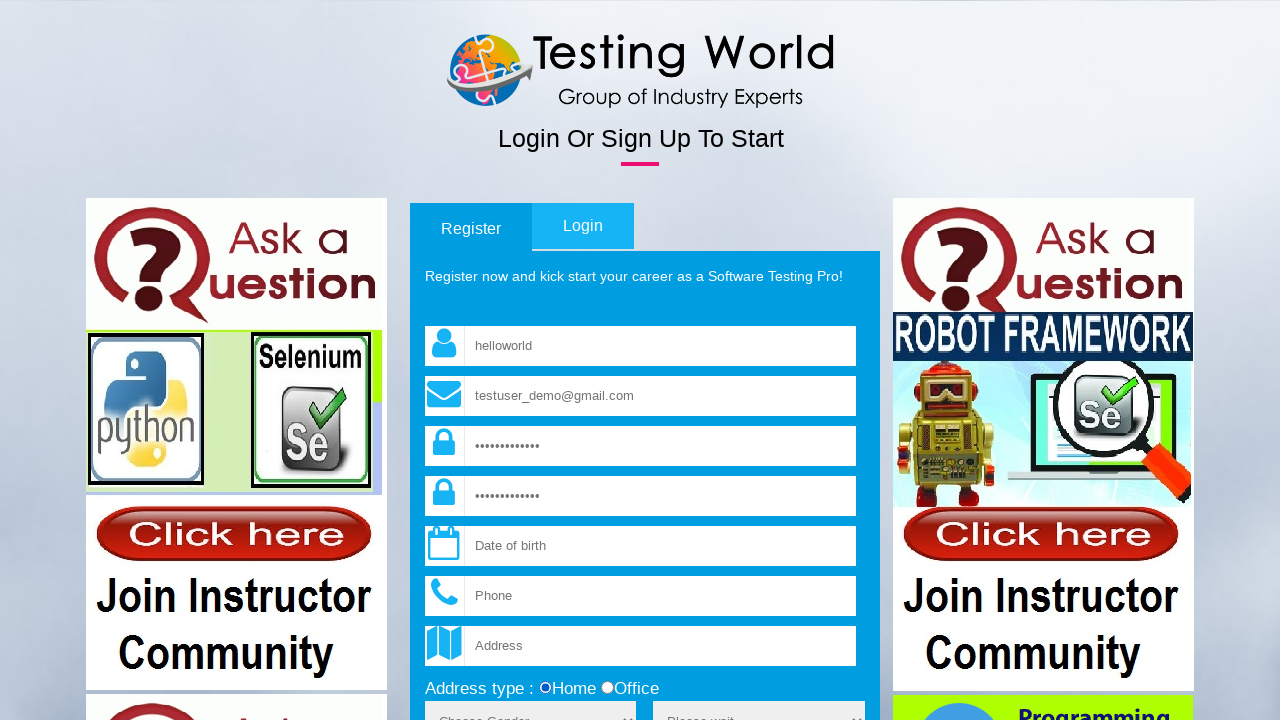

Selected option value '2' from the sex dropdown on select[name='sex']
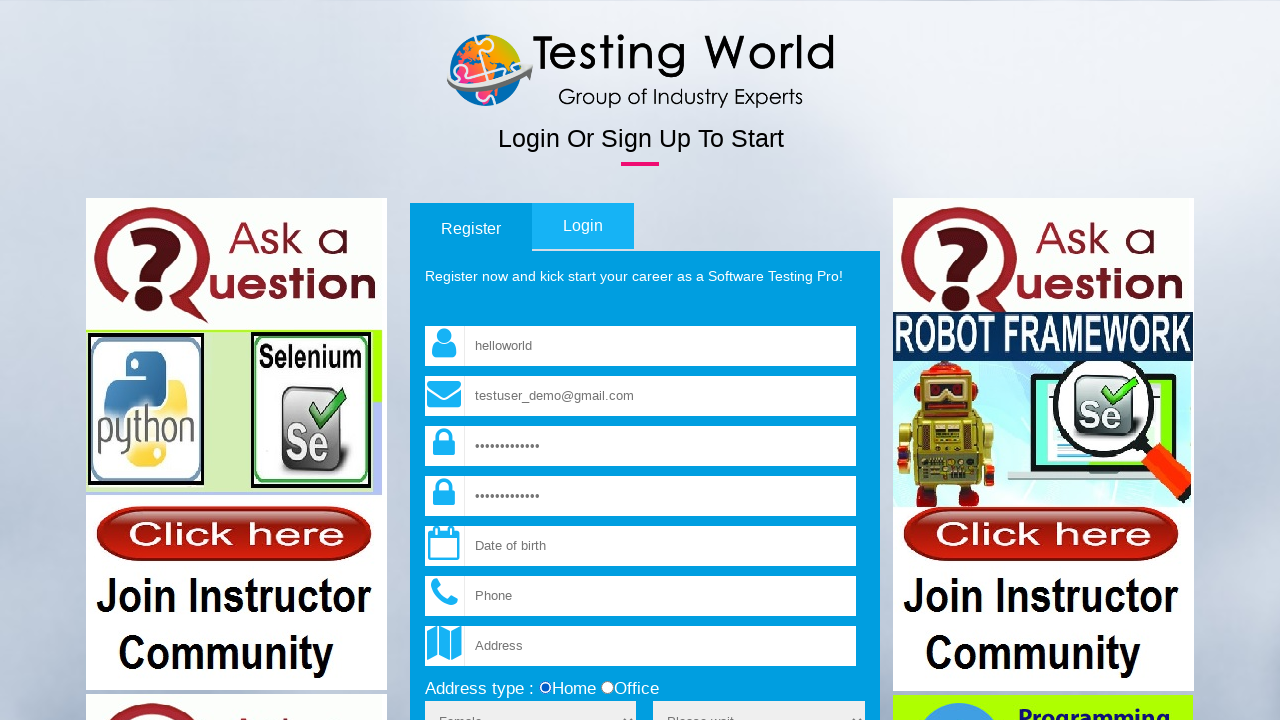

Checked the terms and conditions checkbox at (431, 361) on input[name='terms']
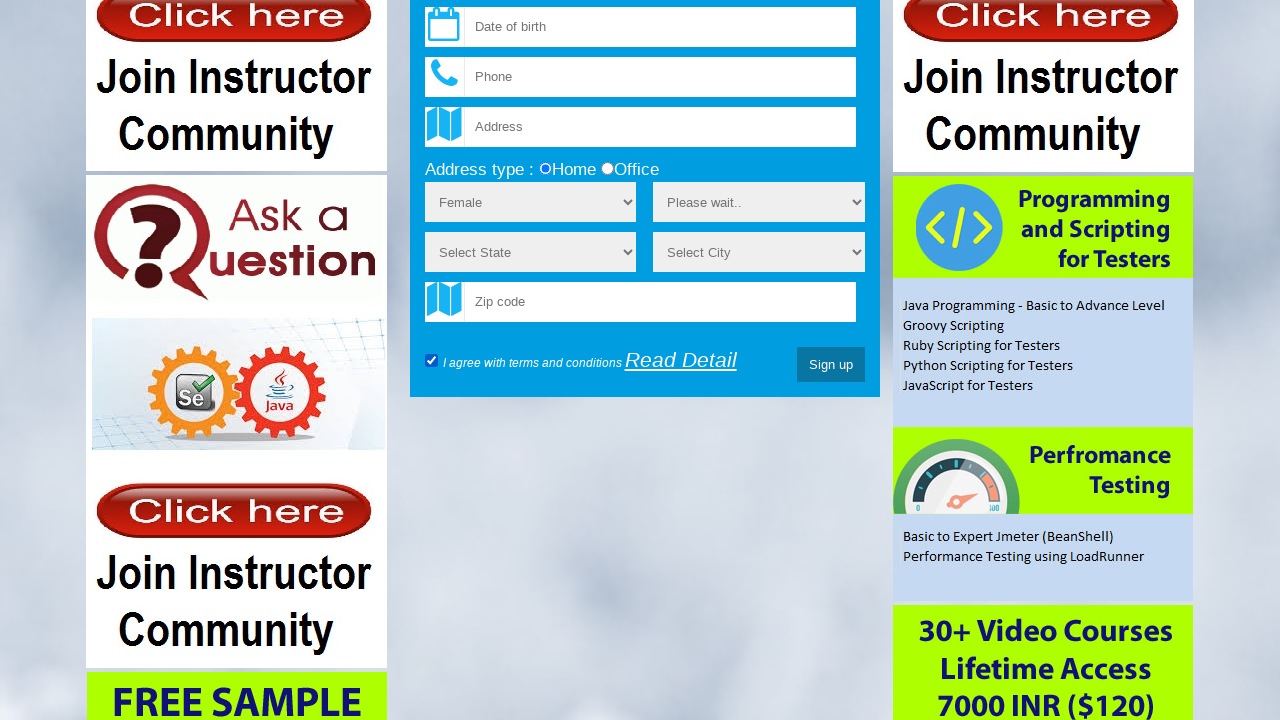

Clicked the 'Read Detail' link at (681, 360) on text=Read Detail
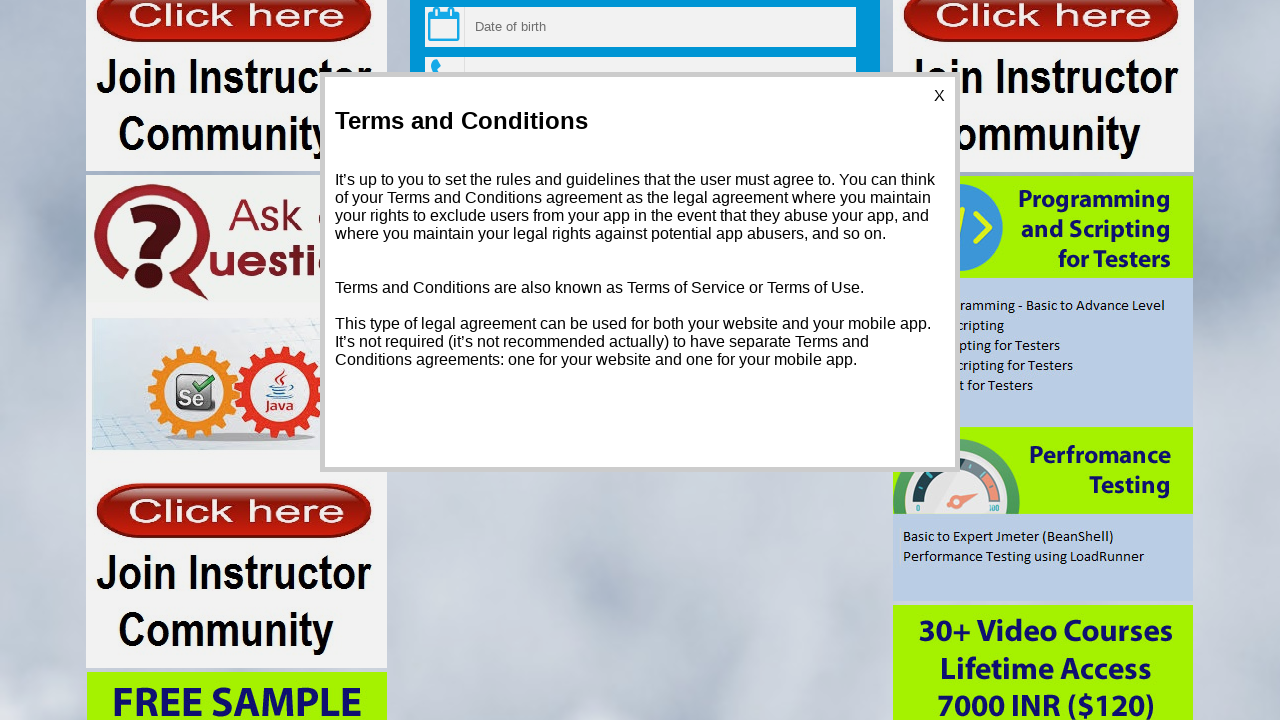

Waited for page to fully load after clicking the link
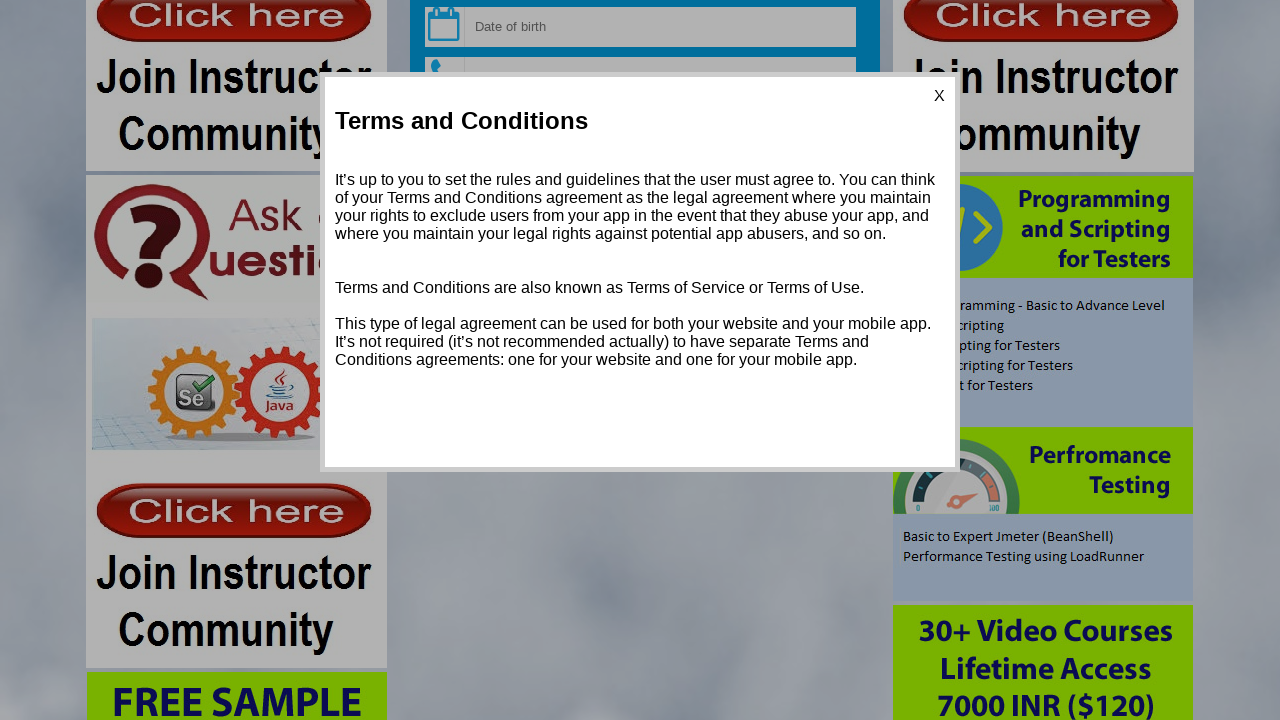

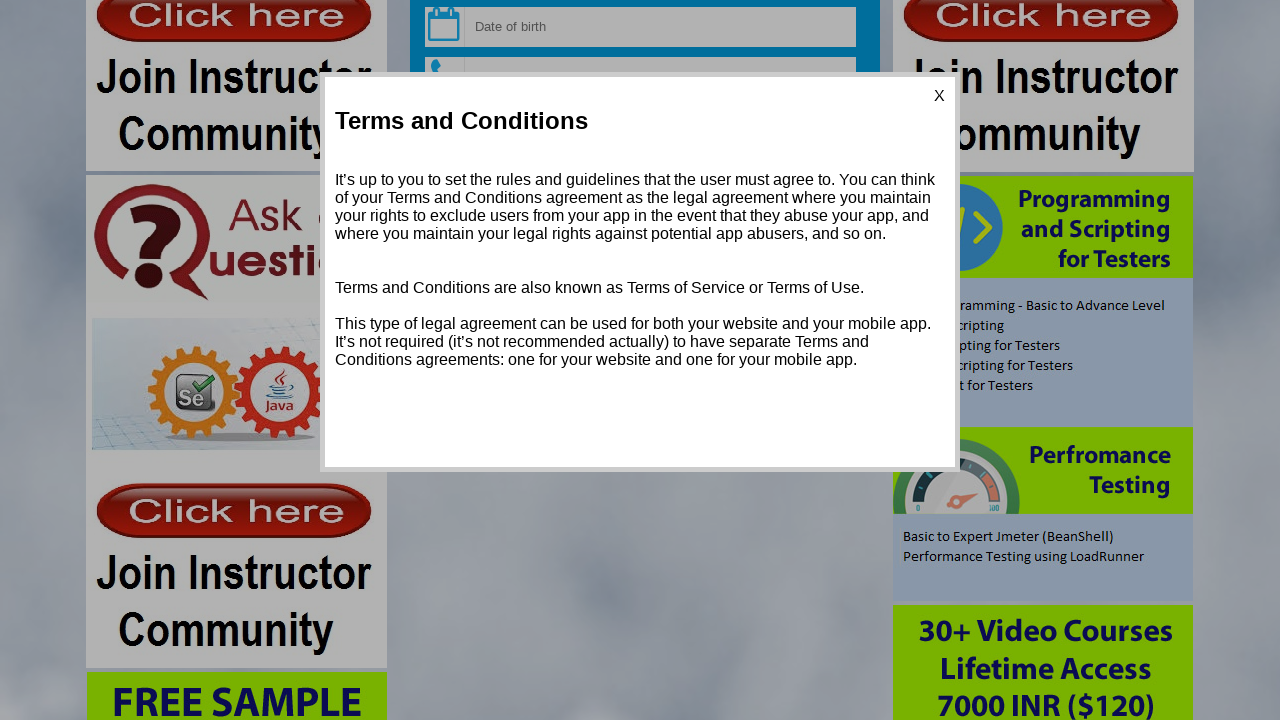